Navigates to a property listing page on rumah123.com and paginates through multiple pages of results by clicking the "Next page" button.

Starting URL: https://www.rumah123.com/jual/cari/?location=tangerang

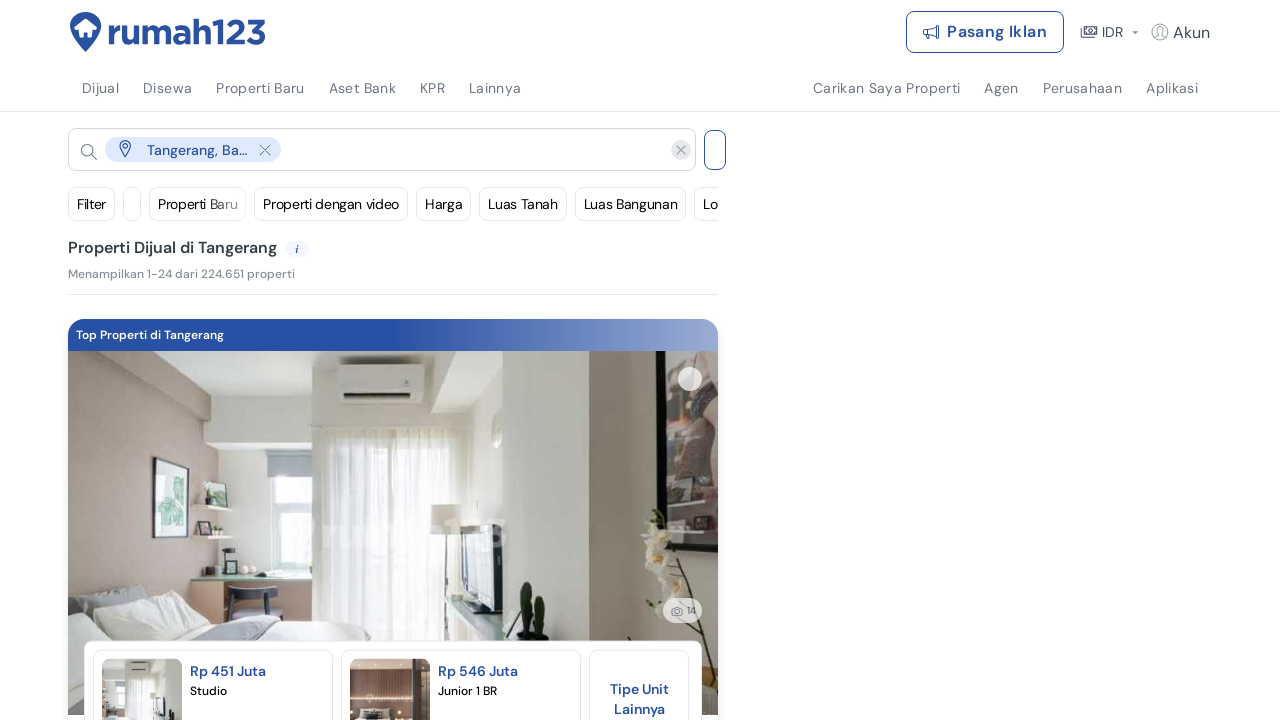

Waited for property listings to load on first page
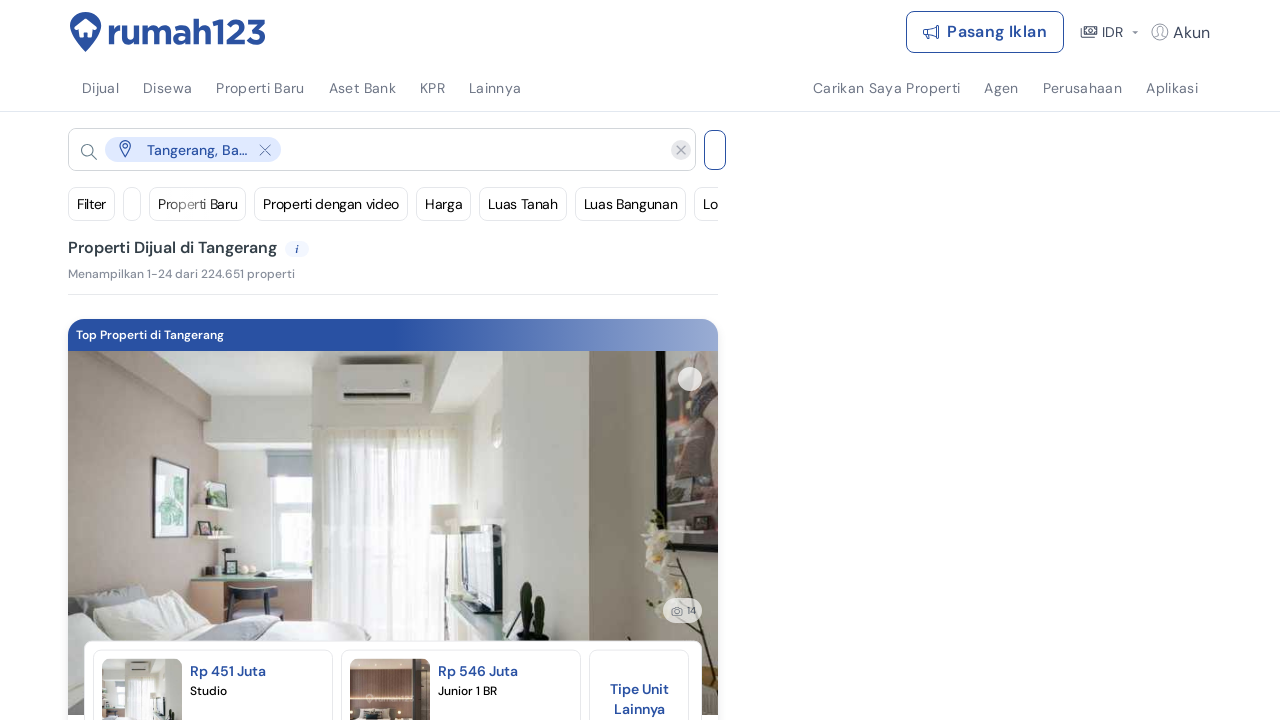

Waited for property listings to load on page 1
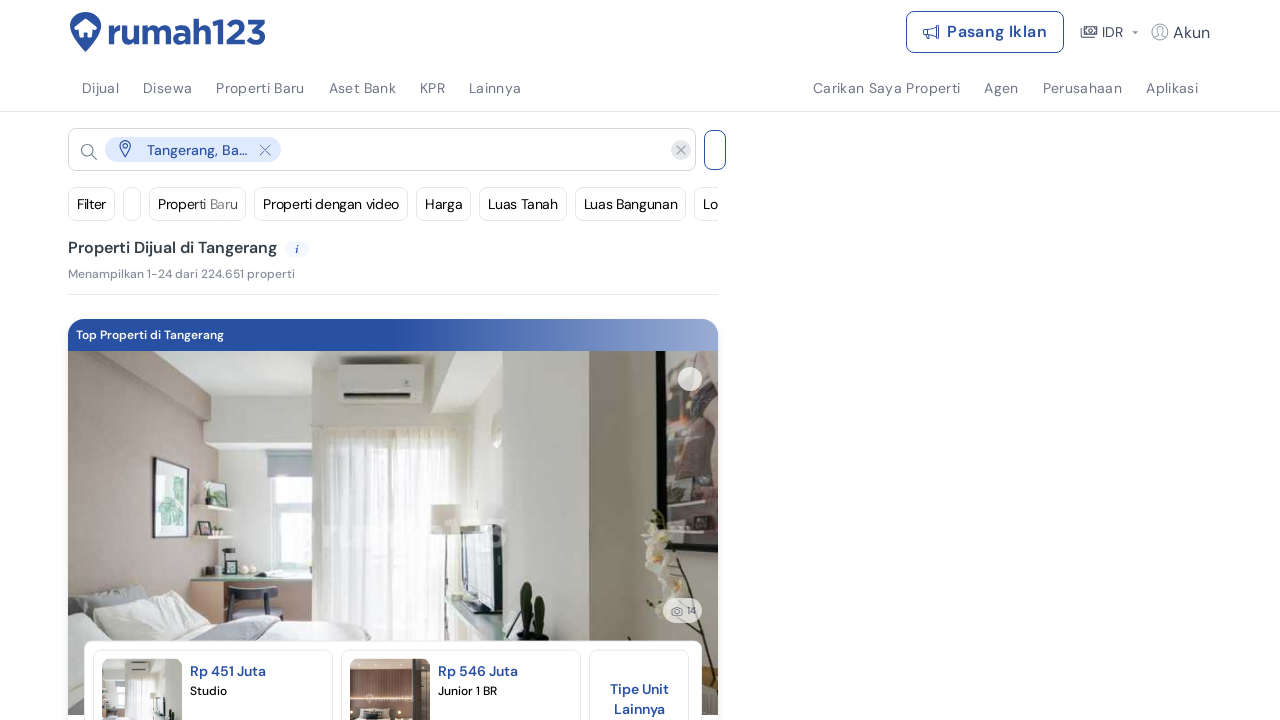

Located next page button on page 1
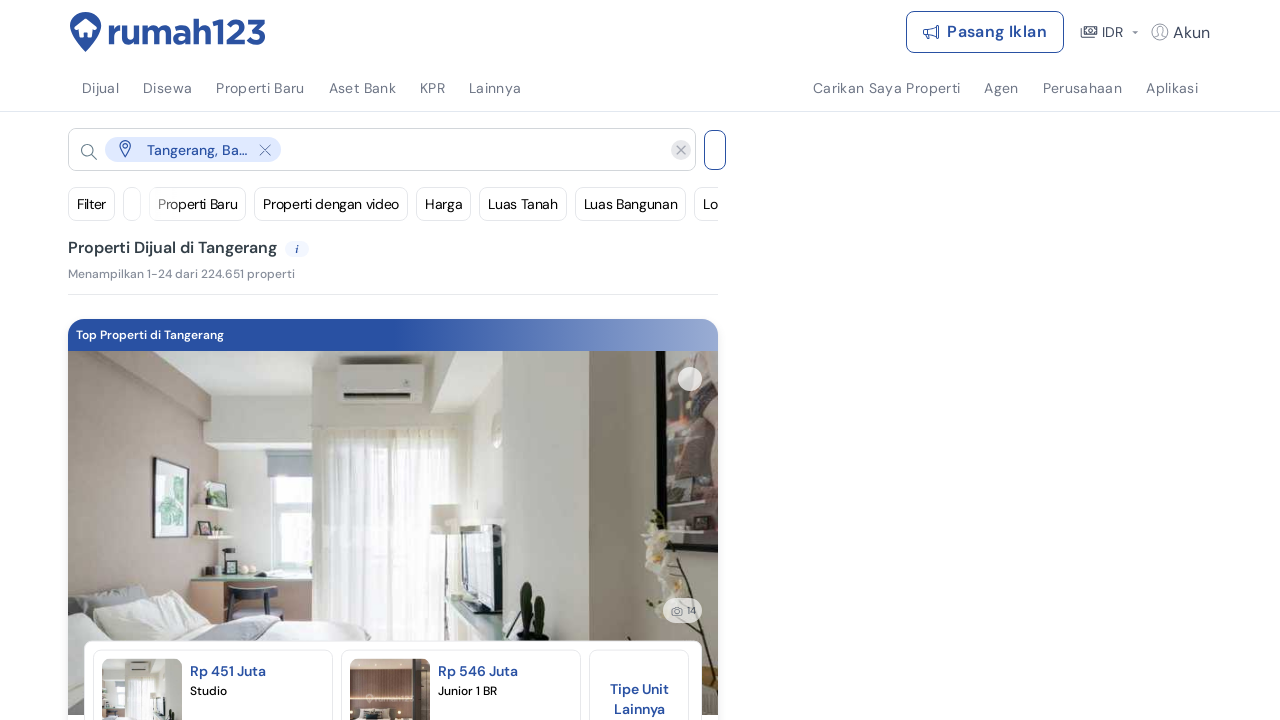

Scrolled next page button into view on page 1
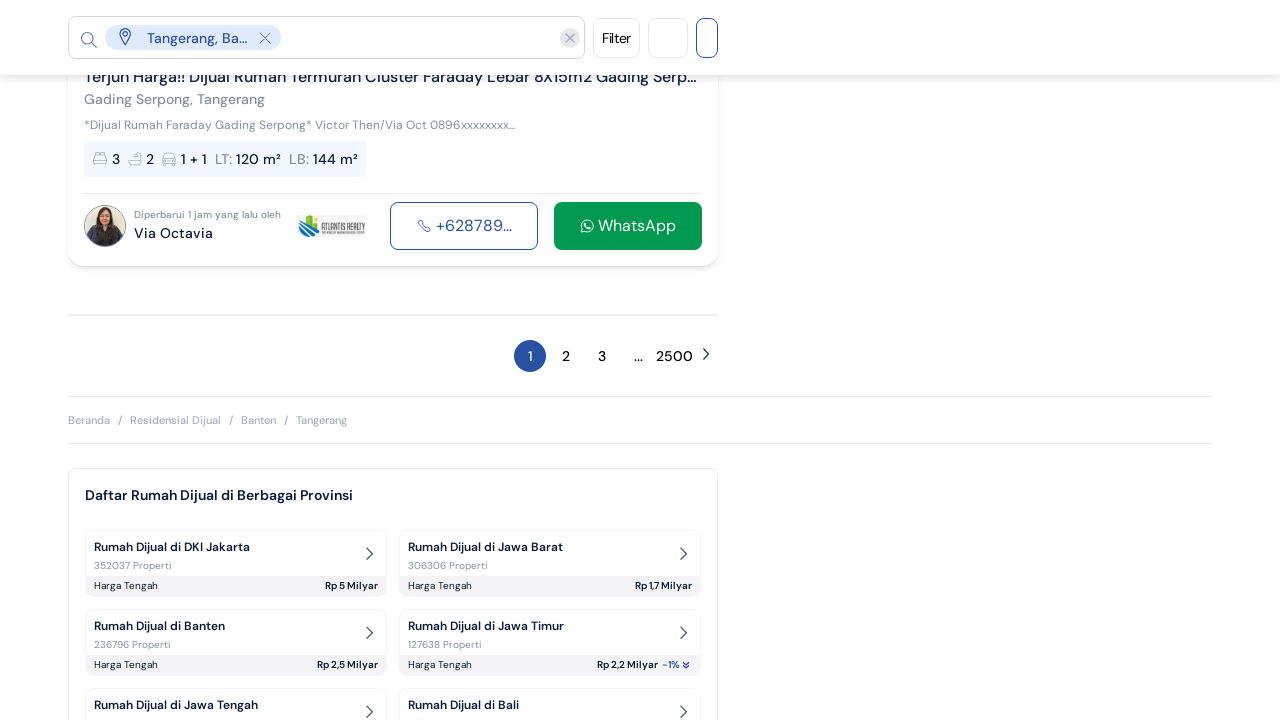

Clicked next page button to navigate from page 1 to page 2 at (706, 354) on a[aria-label="Next page"]
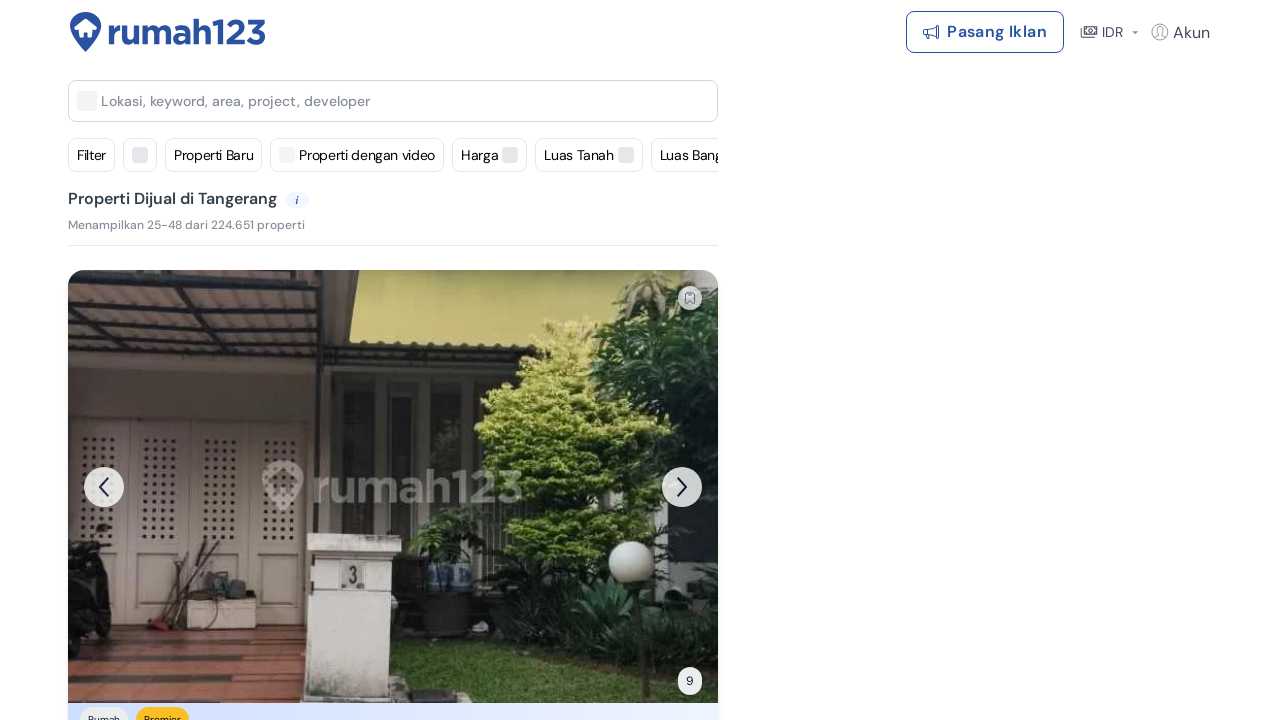

Waited for page 2 to load (networkidle)
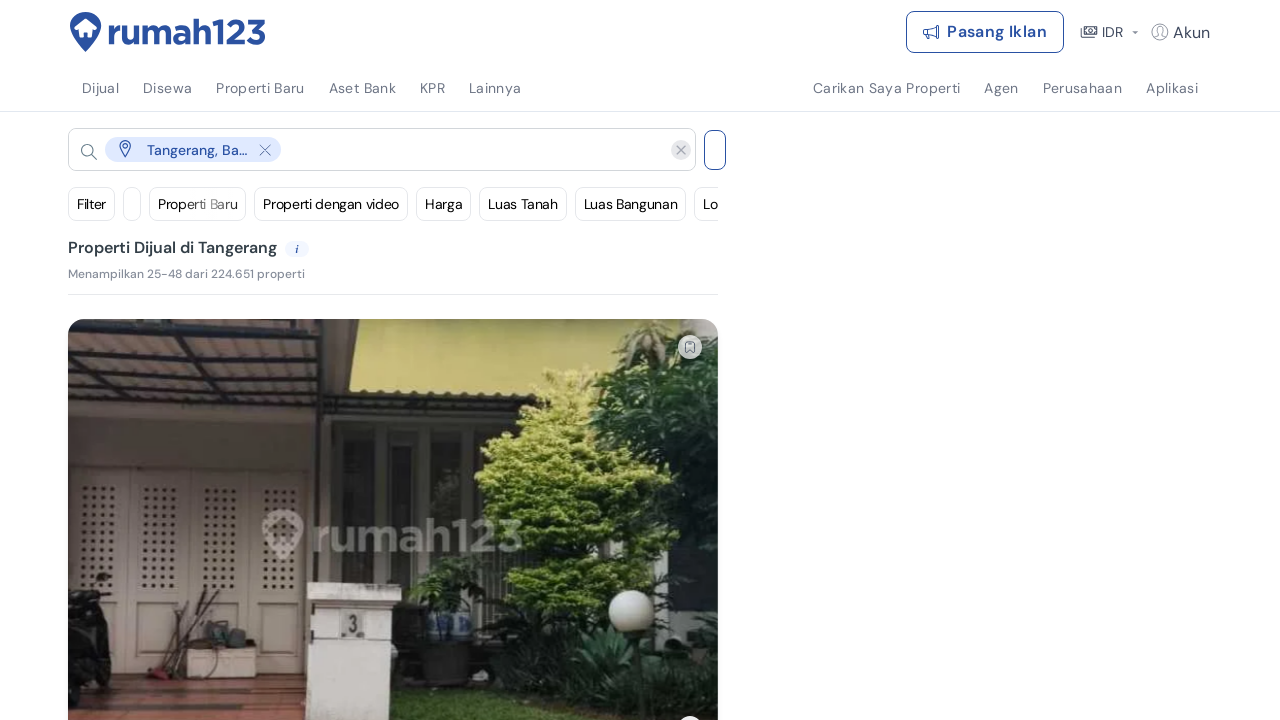

Waited for property listings to load on page 2
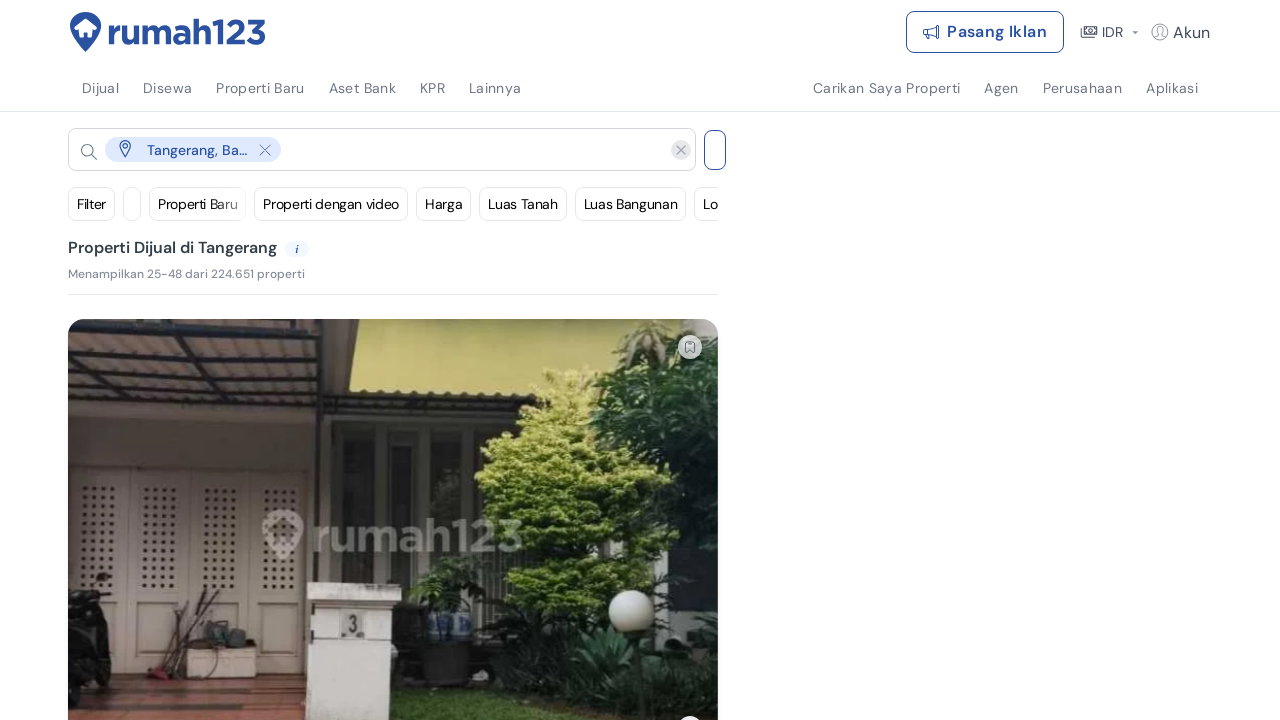

Located next page button on page 2
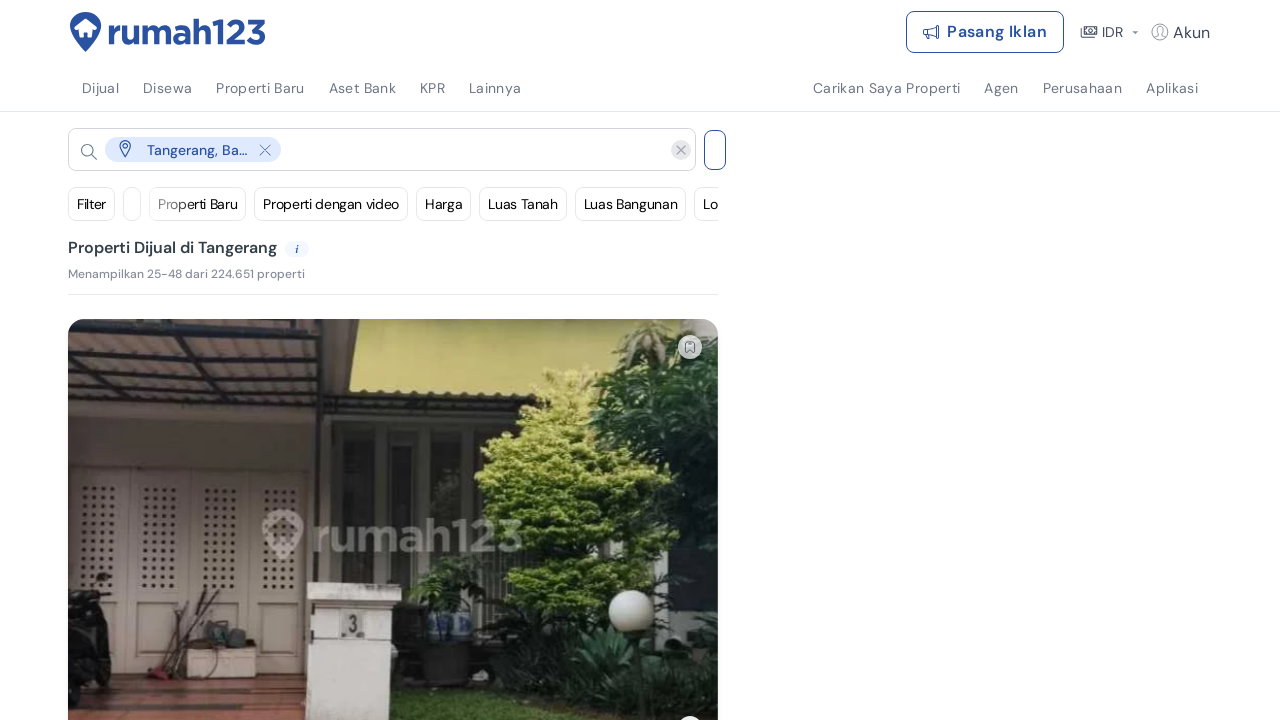

Scrolled next page button into view on page 2
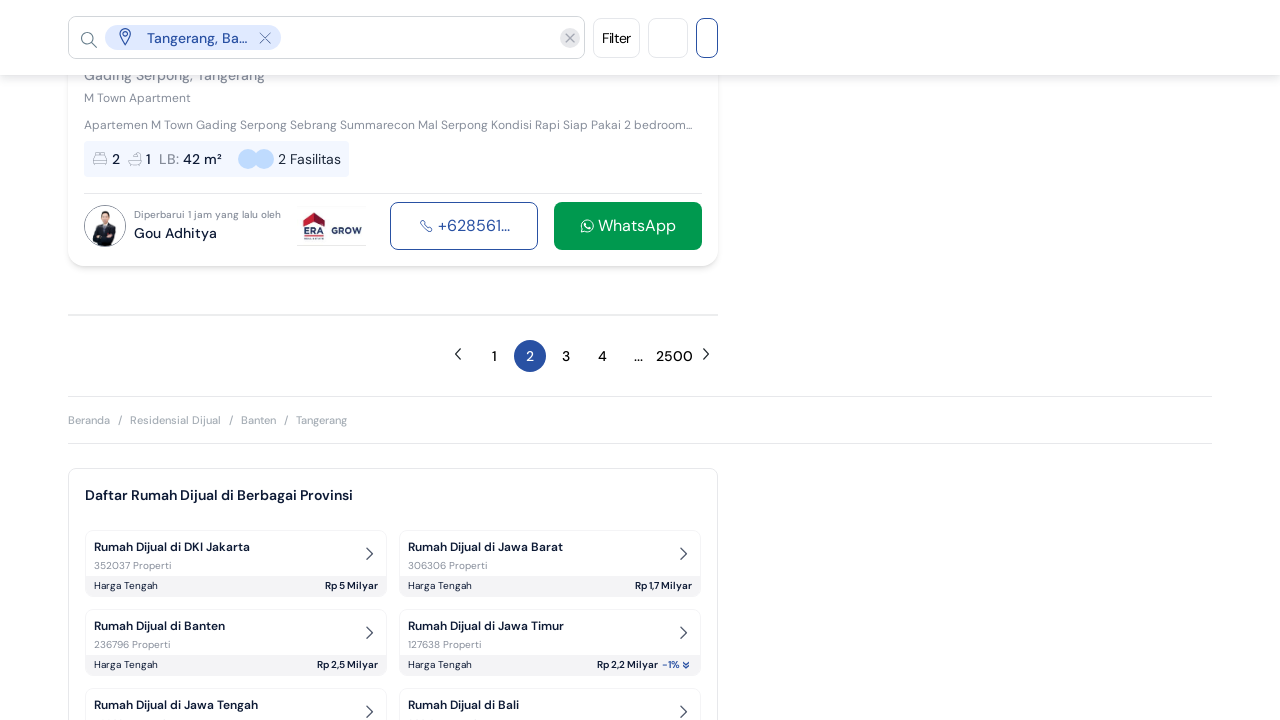

Clicked next page button to navigate from page 2 to page 3 at (706, 354) on a[aria-label="Next page"]
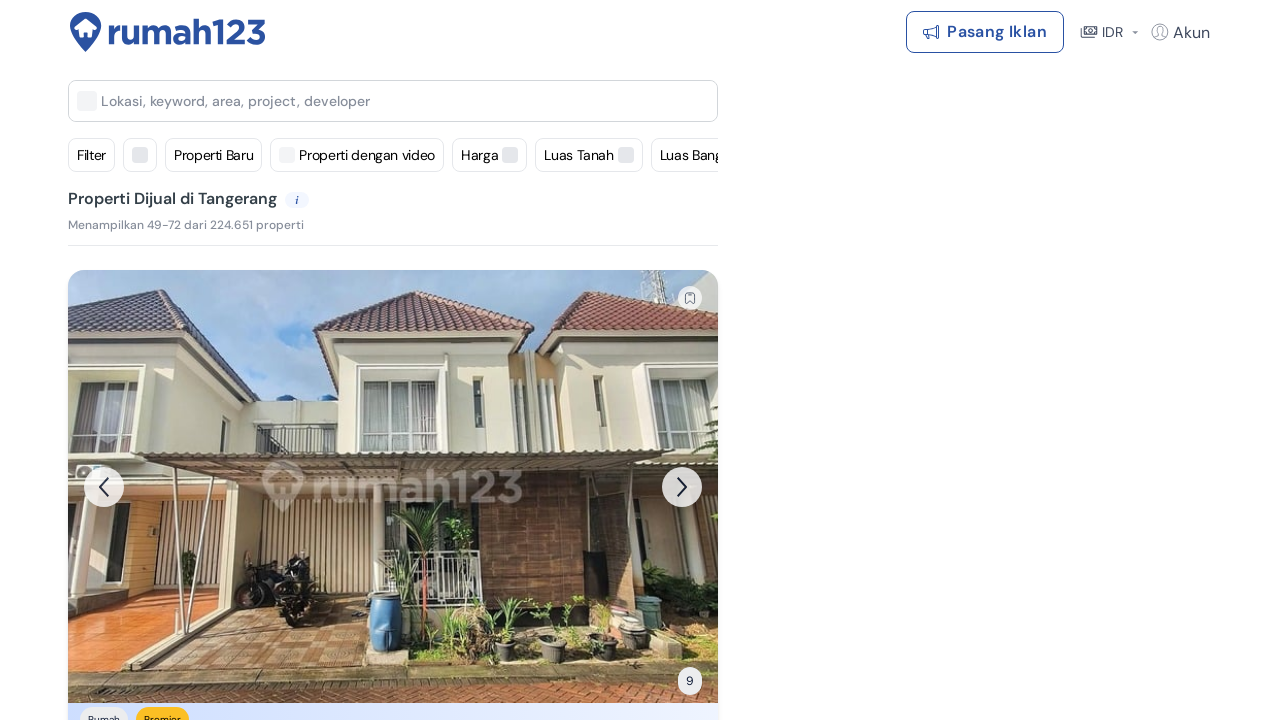

Waited for page 3 to load (networkidle)
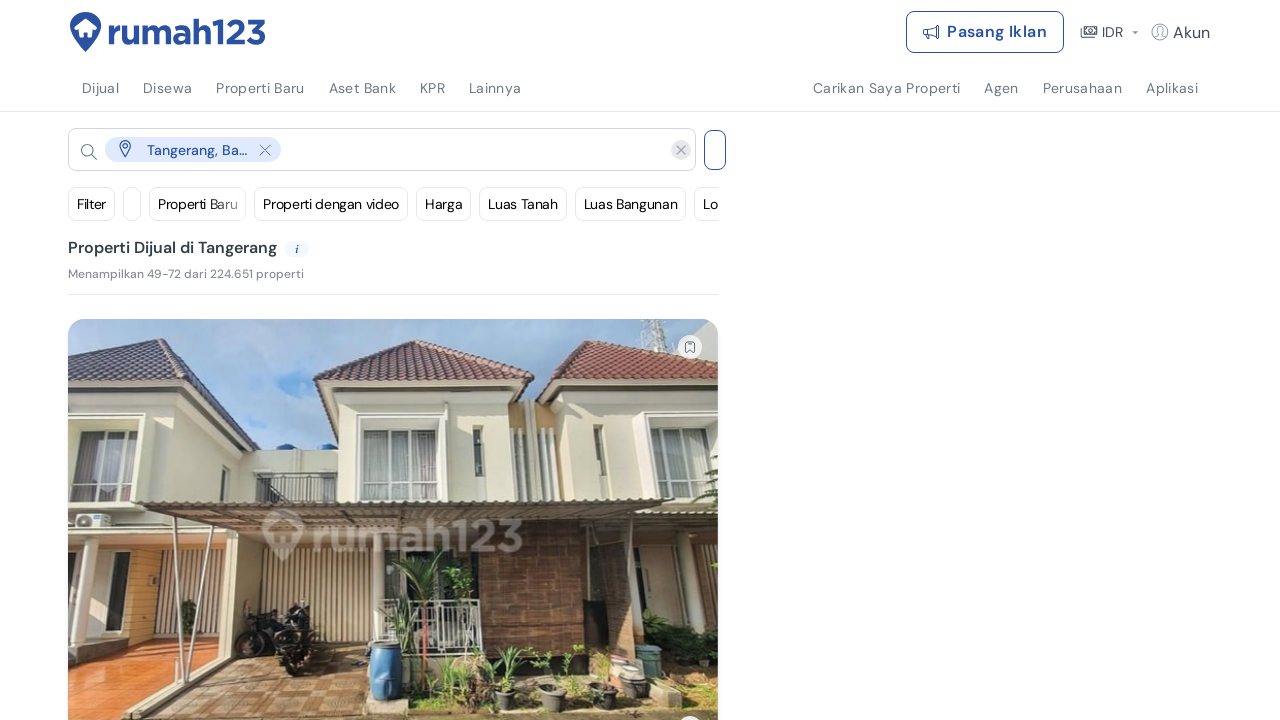

Waited for property listings to load on page 3
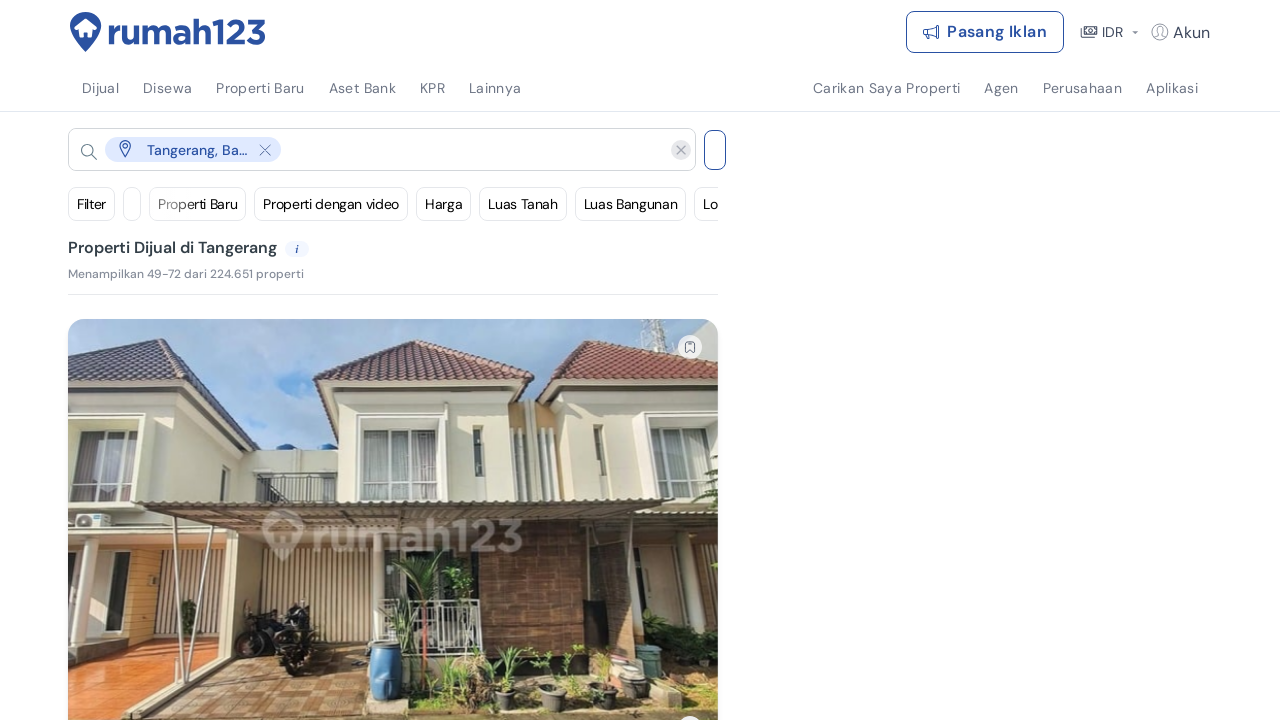

Located next page button on page 3
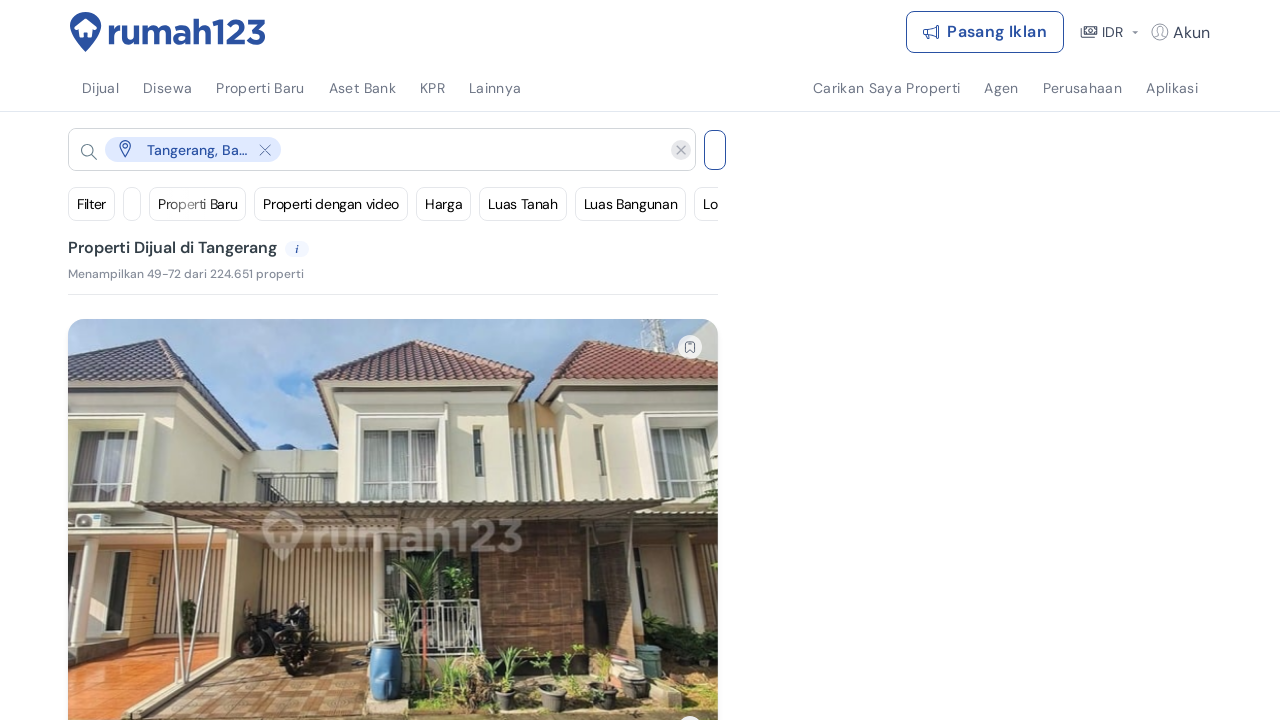

Scrolled next page button into view on page 3
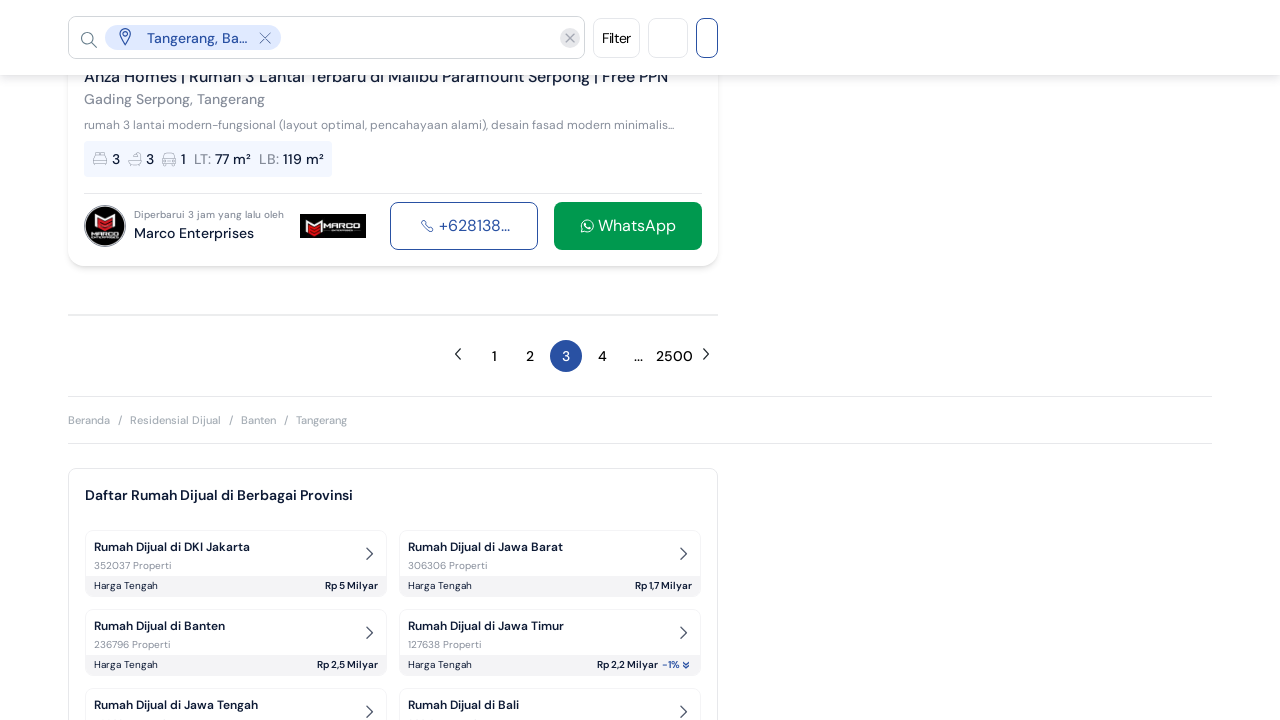

Clicked next page button to navigate from page 3 to page 4 at (706, 354) on a[aria-label="Next page"]
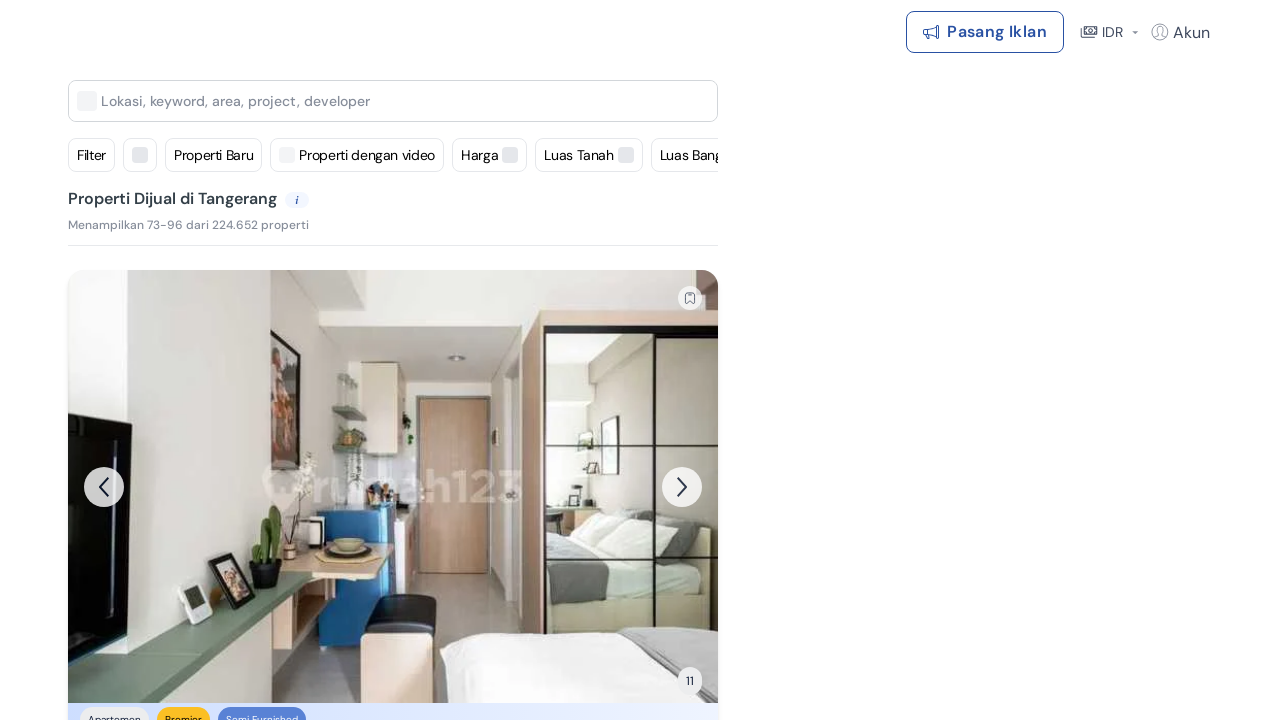

Waited for page 4 to load (networkidle)
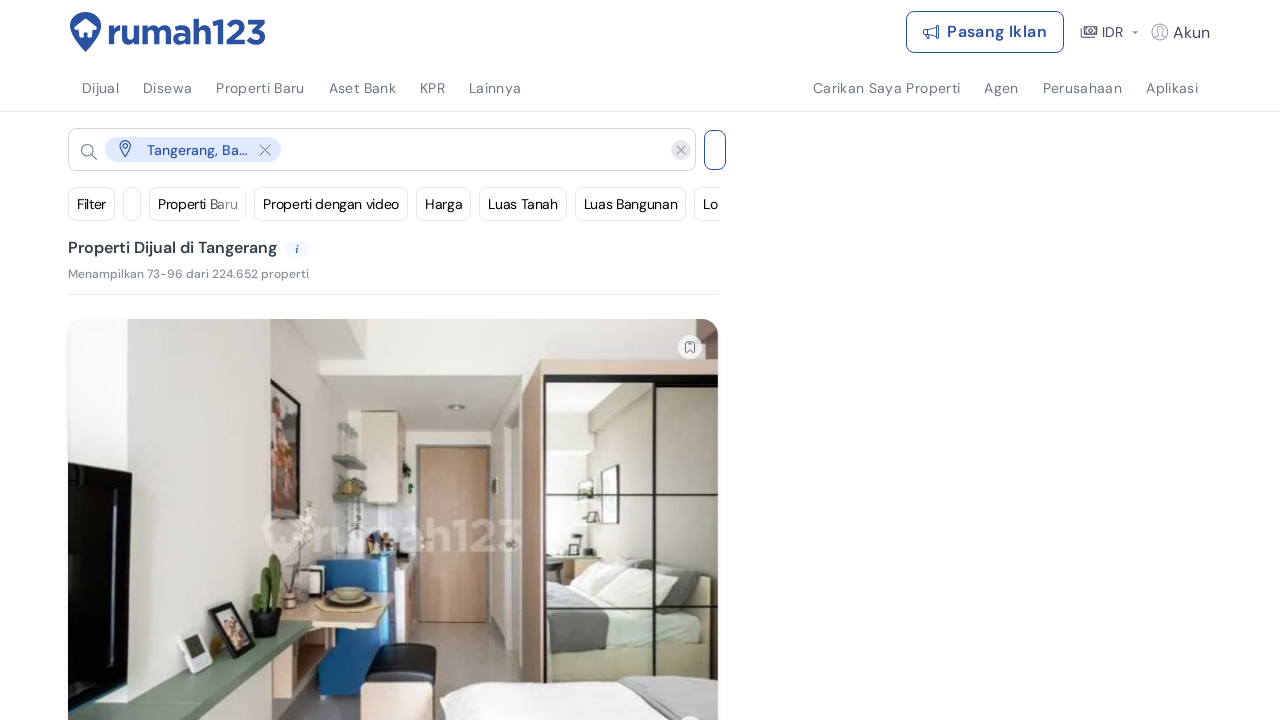

Waited for property listings to load on page 4
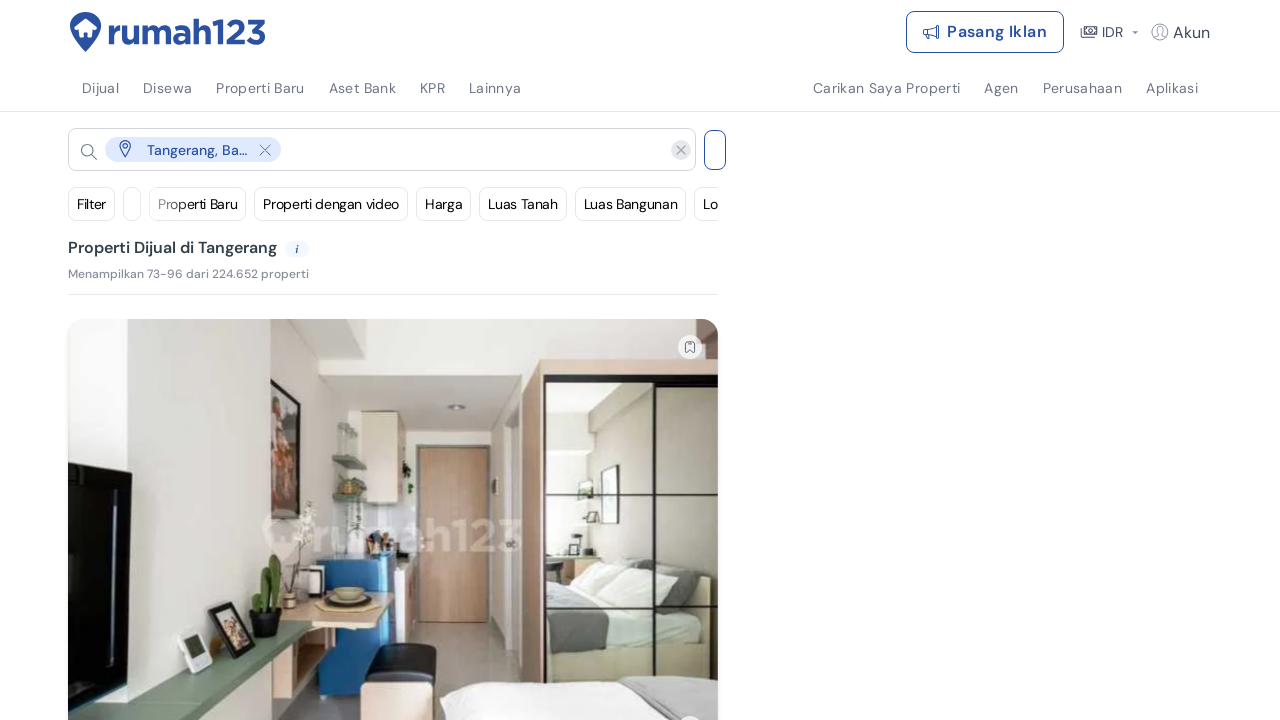

Located next page button on page 4
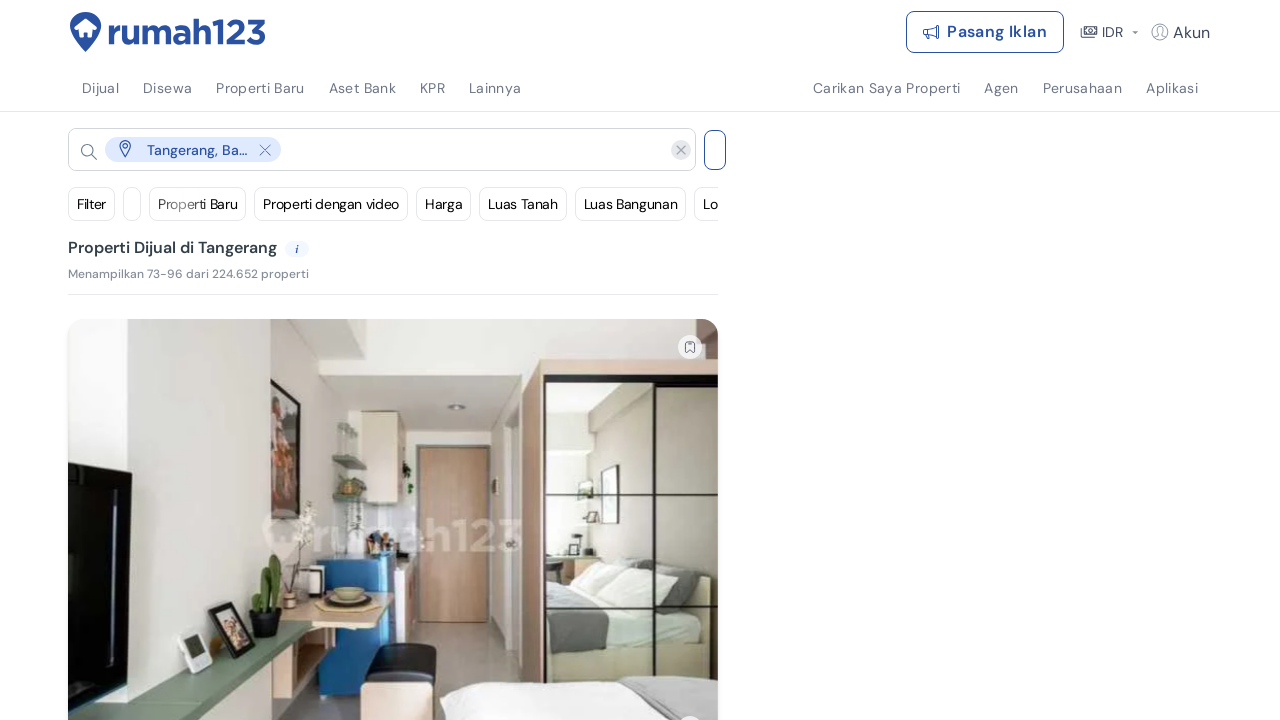

Scrolled next page button into view on page 4
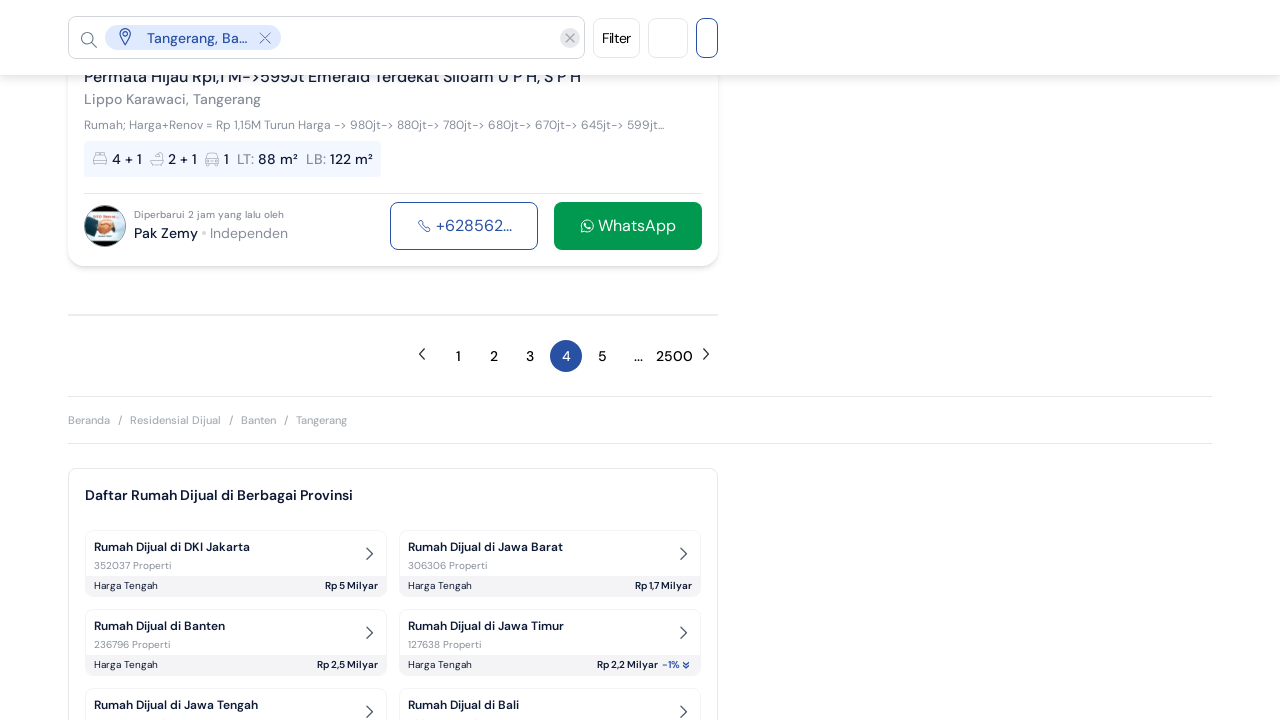

Clicked next page button to navigate from page 4 to page 5 at (706, 354) on a[aria-label="Next page"]
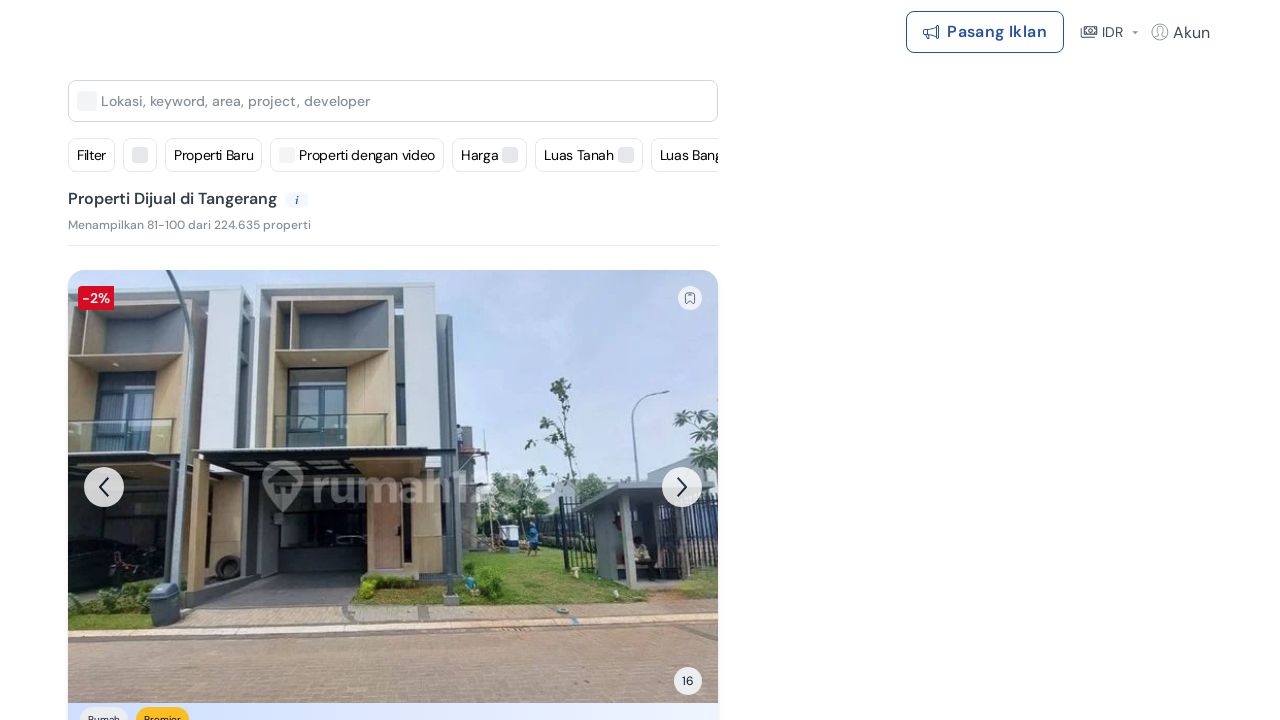

Waited for page 5 to load (networkidle)
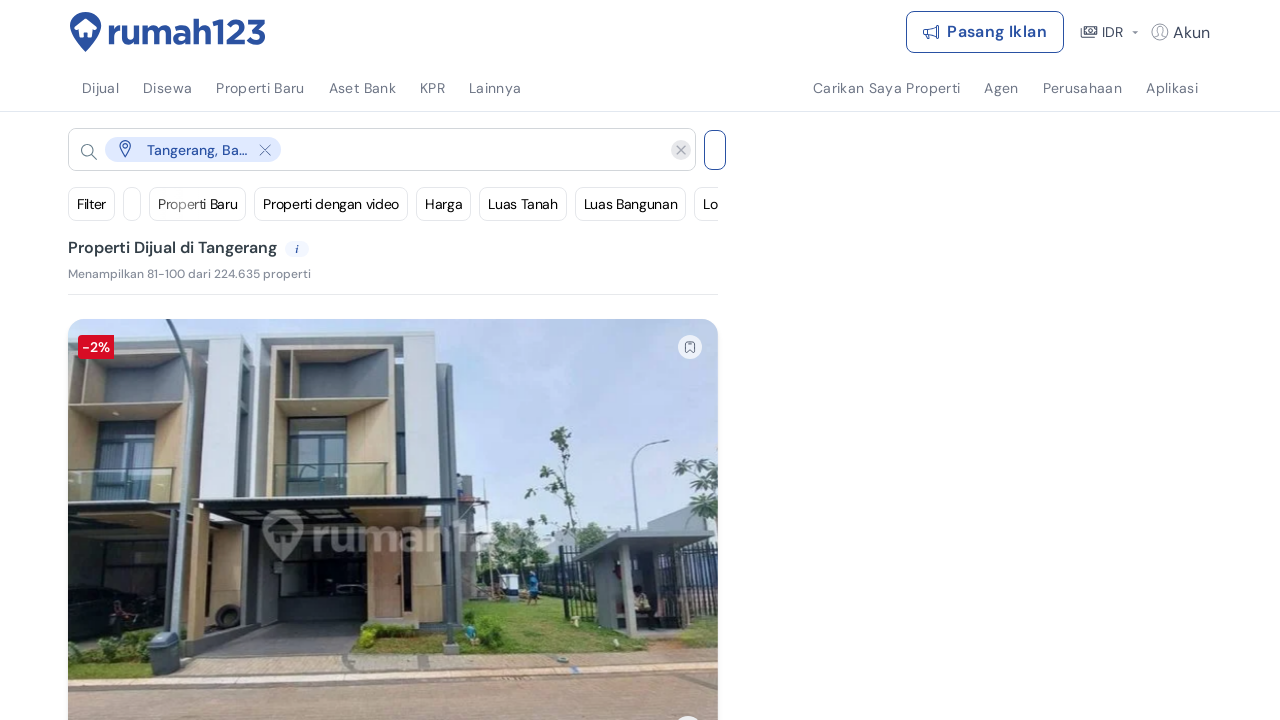

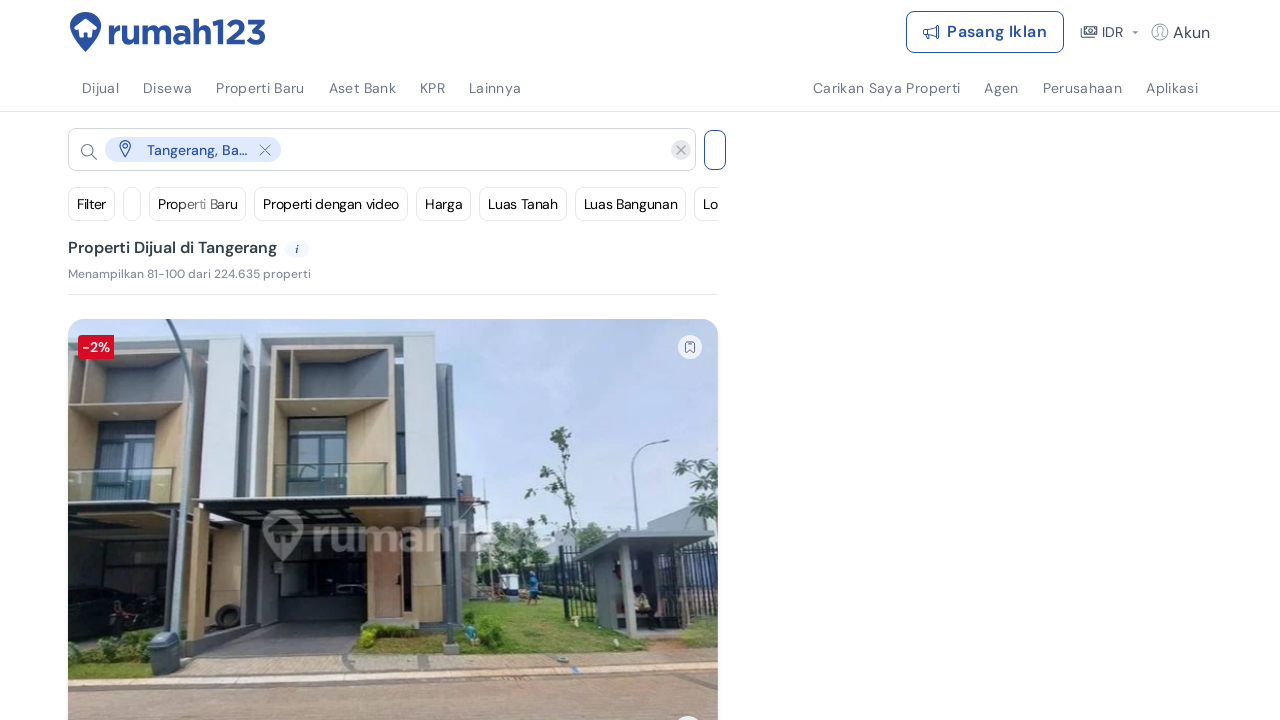